Tests that whitespace is trimmed from edited todo text

Starting URL: https://demo.playwright.dev/todomvc

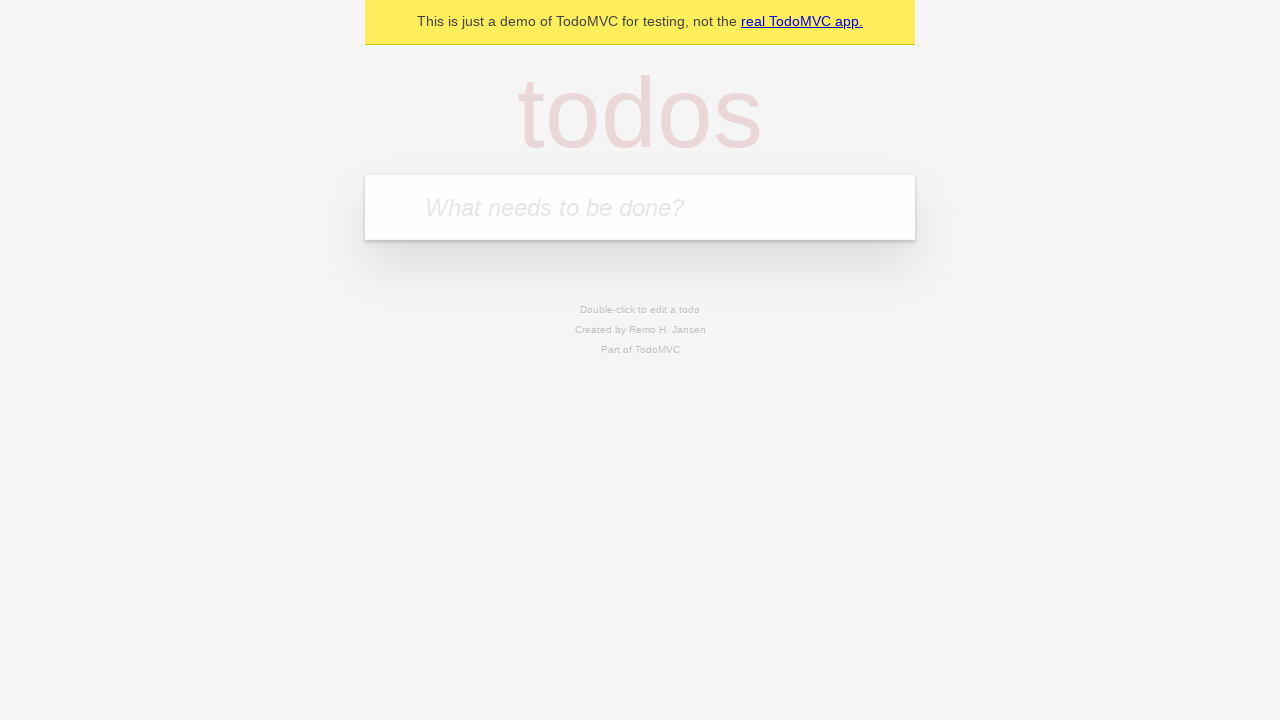

Filled first todo input with 'buy some cheese' on internal:attr=[placeholder="What needs to be done?"i]
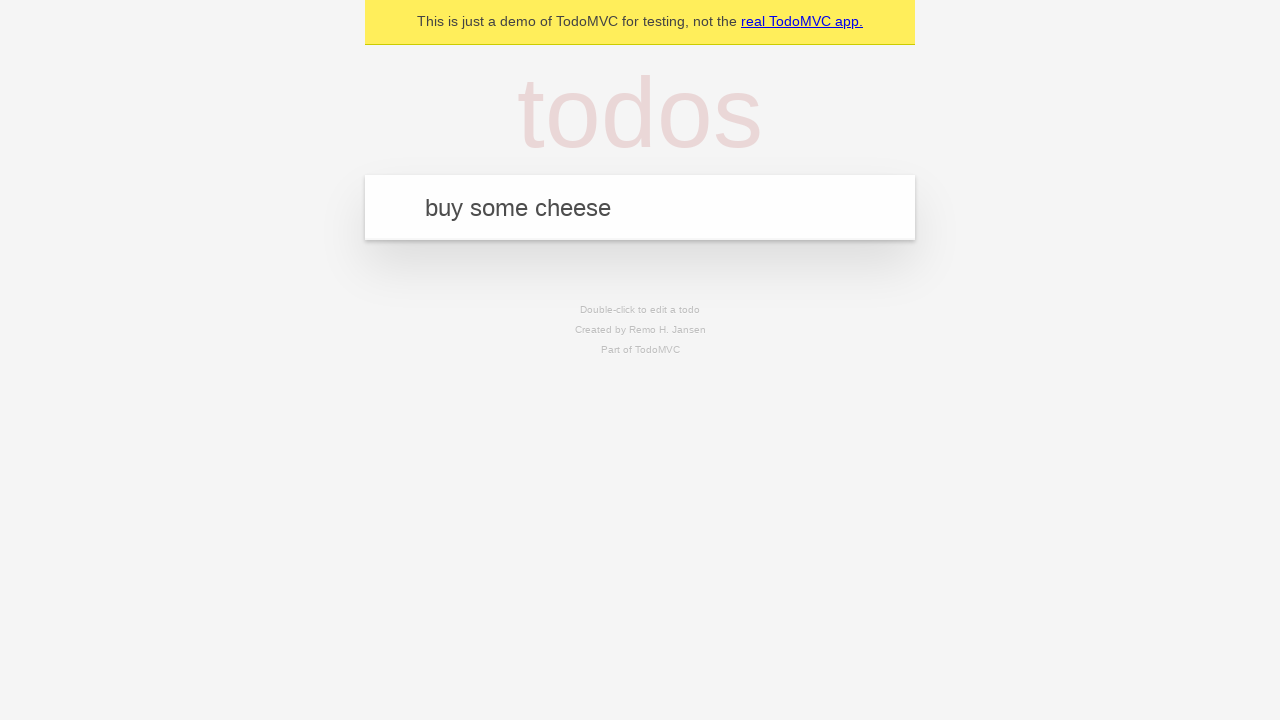

Pressed Enter to create first todo on internal:attr=[placeholder="What needs to be done?"i]
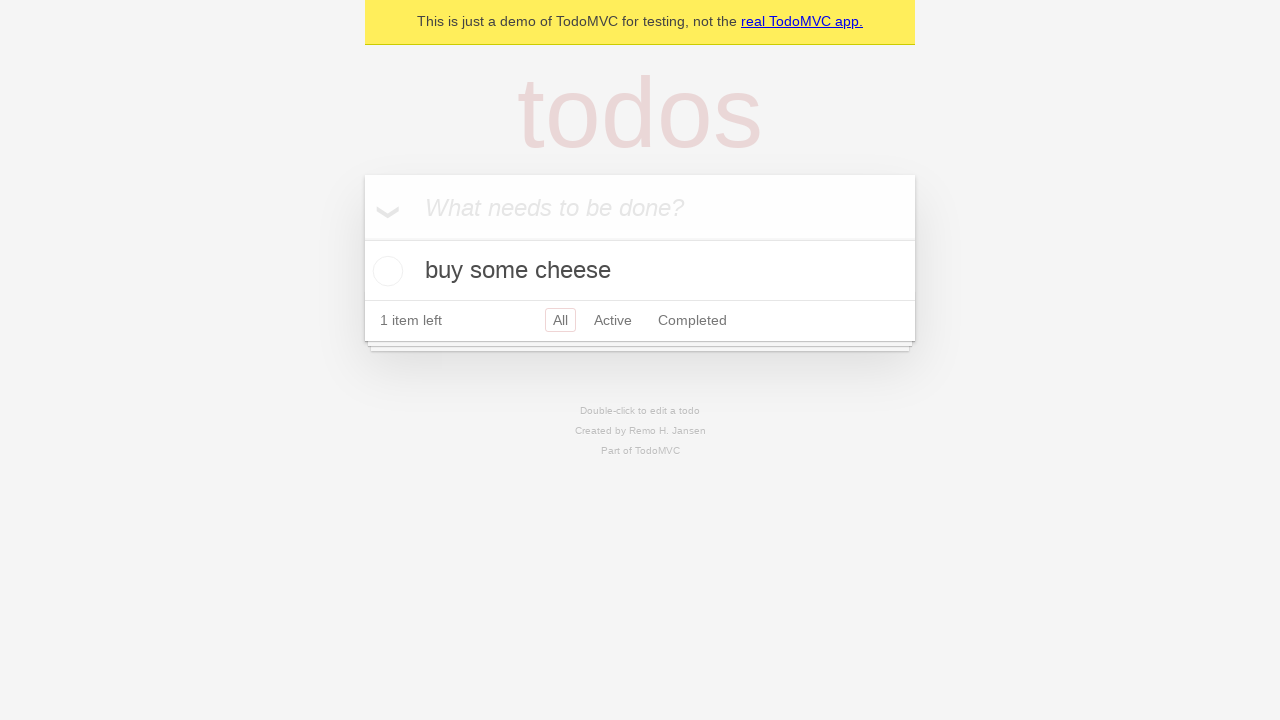

Filled second todo input with 'feed the cat' on internal:attr=[placeholder="What needs to be done?"i]
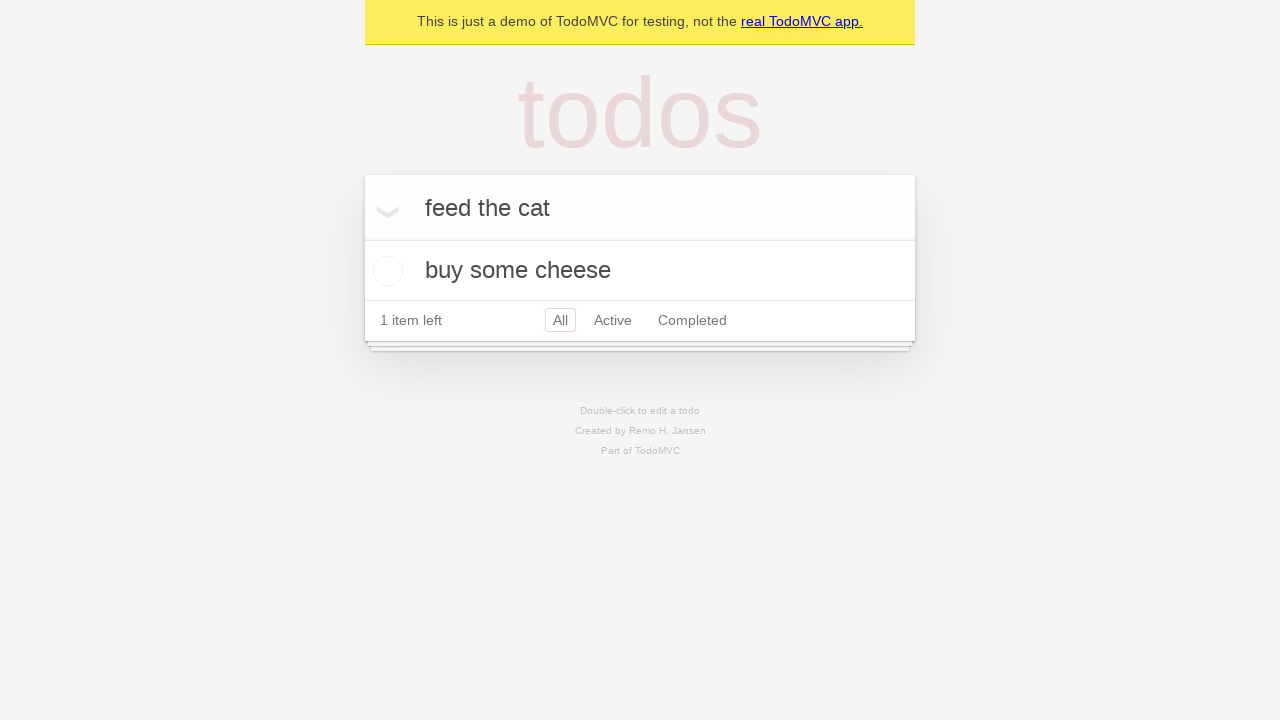

Pressed Enter to create second todo on internal:attr=[placeholder="What needs to be done?"i]
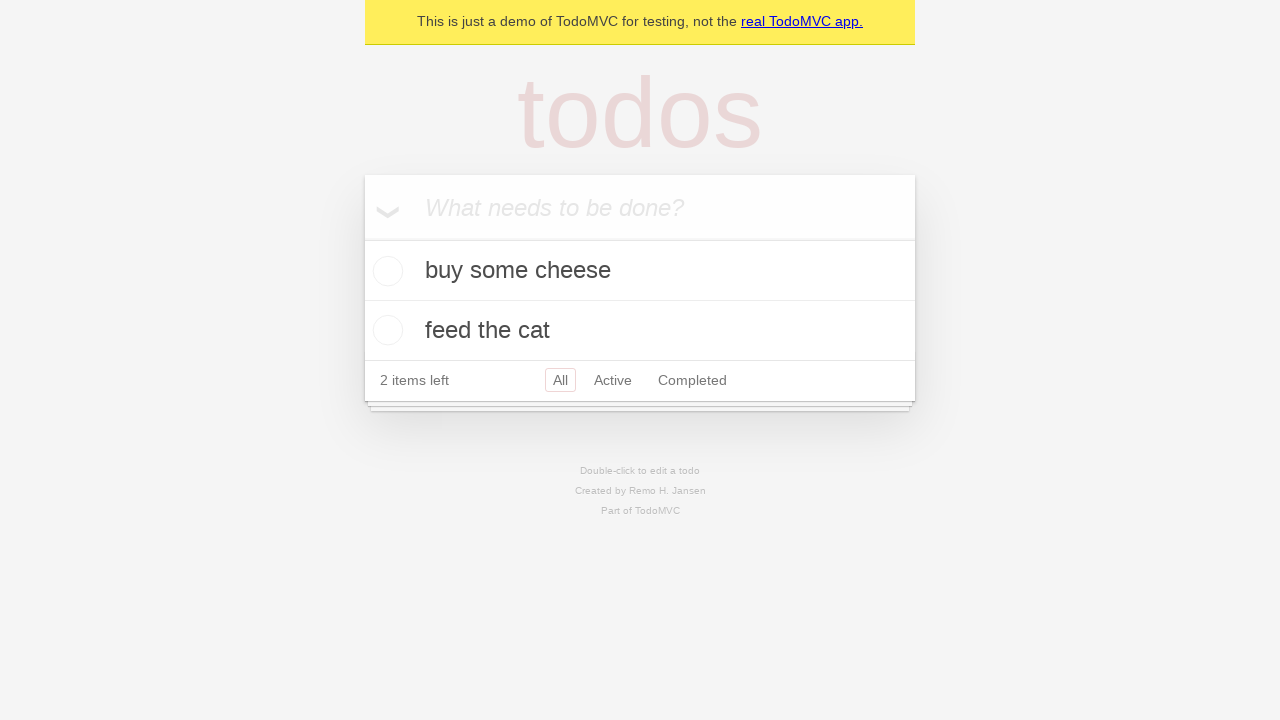

Filled third todo input with 'book a doctors appointment' on internal:attr=[placeholder="What needs to be done?"i]
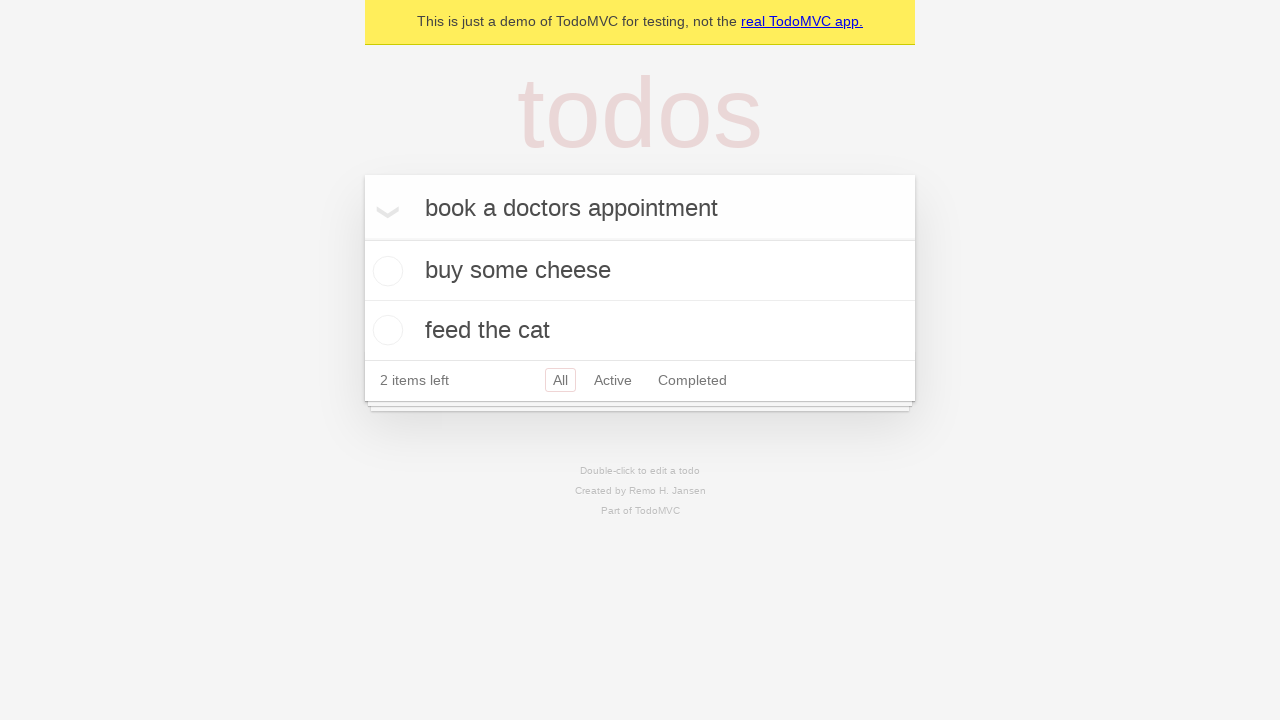

Pressed Enter to create third todo on internal:attr=[placeholder="What needs to be done?"i]
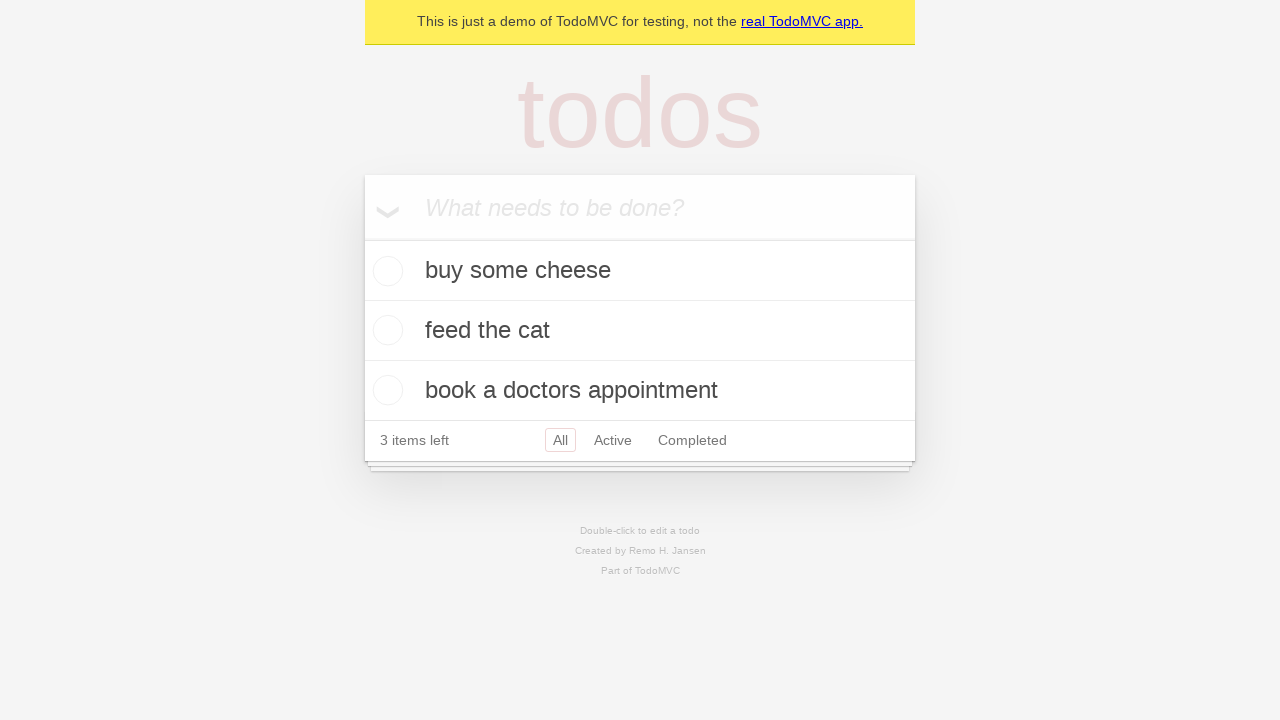

Double-clicked second todo to enter edit mode at (640, 331) on internal:testid=[data-testid="todo-item"s] >> nth=1
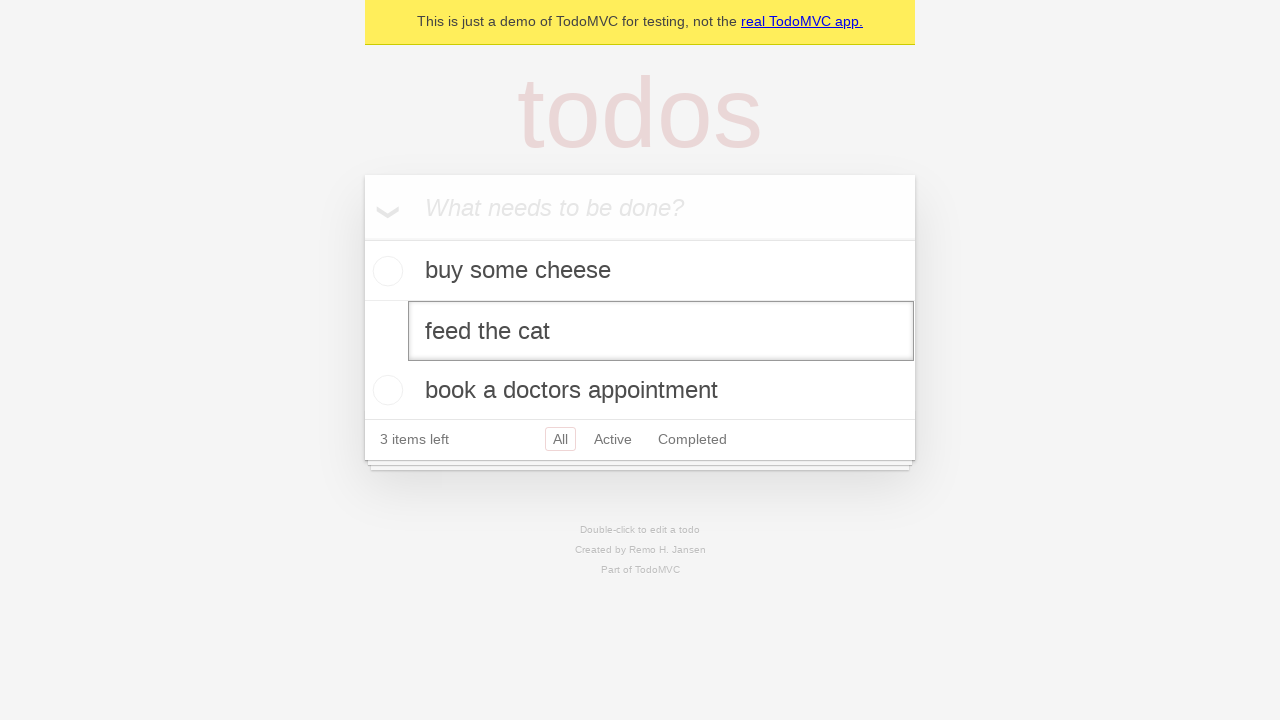

Filled edit textbox with '    buy some sausages    ' (with extra whitespace) on internal:testid=[data-testid="todo-item"s] >> nth=1 >> internal:role=textbox[nam
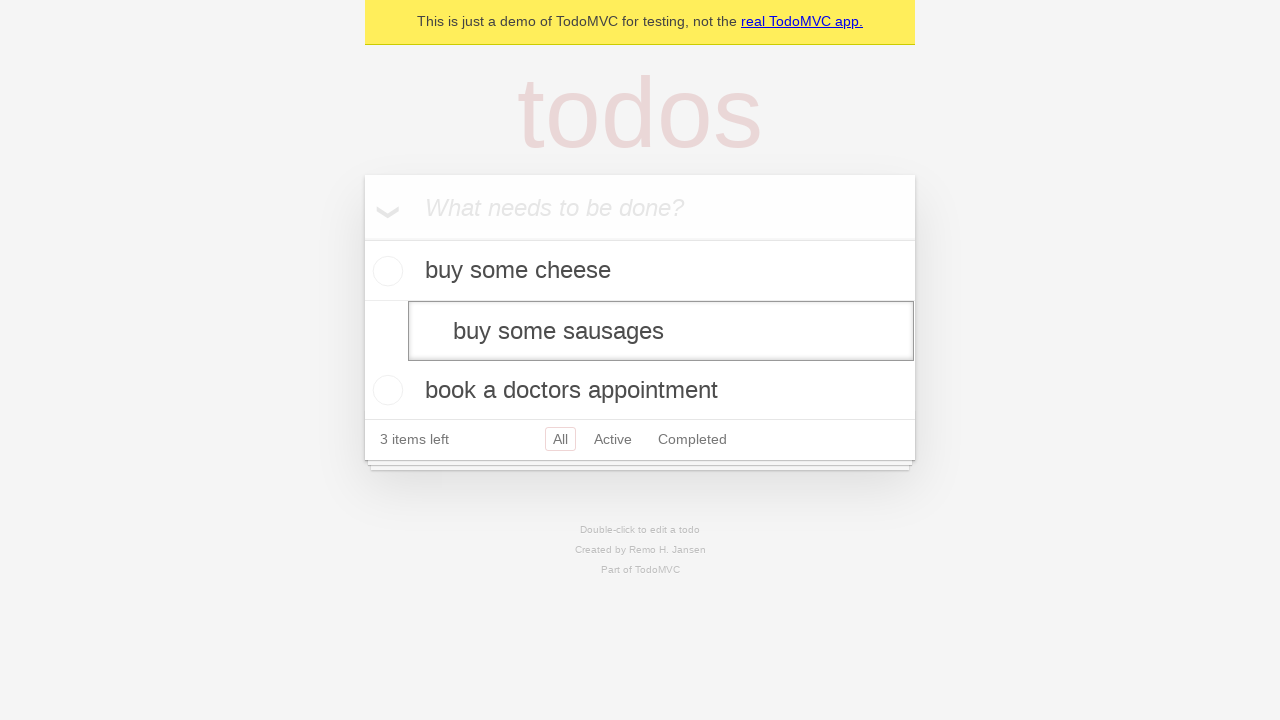

Pressed Enter to save edited todo, verifying whitespace is trimmed on internal:testid=[data-testid="todo-item"s] >> nth=1 >> internal:role=textbox[nam
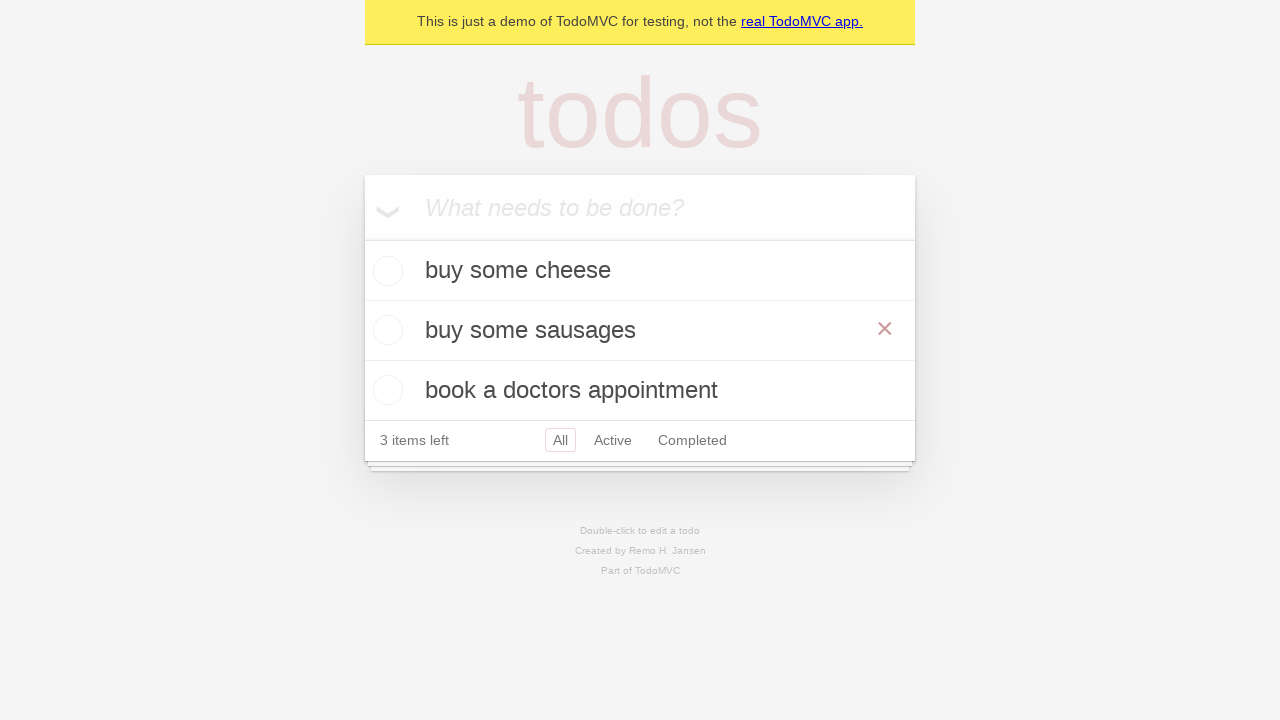

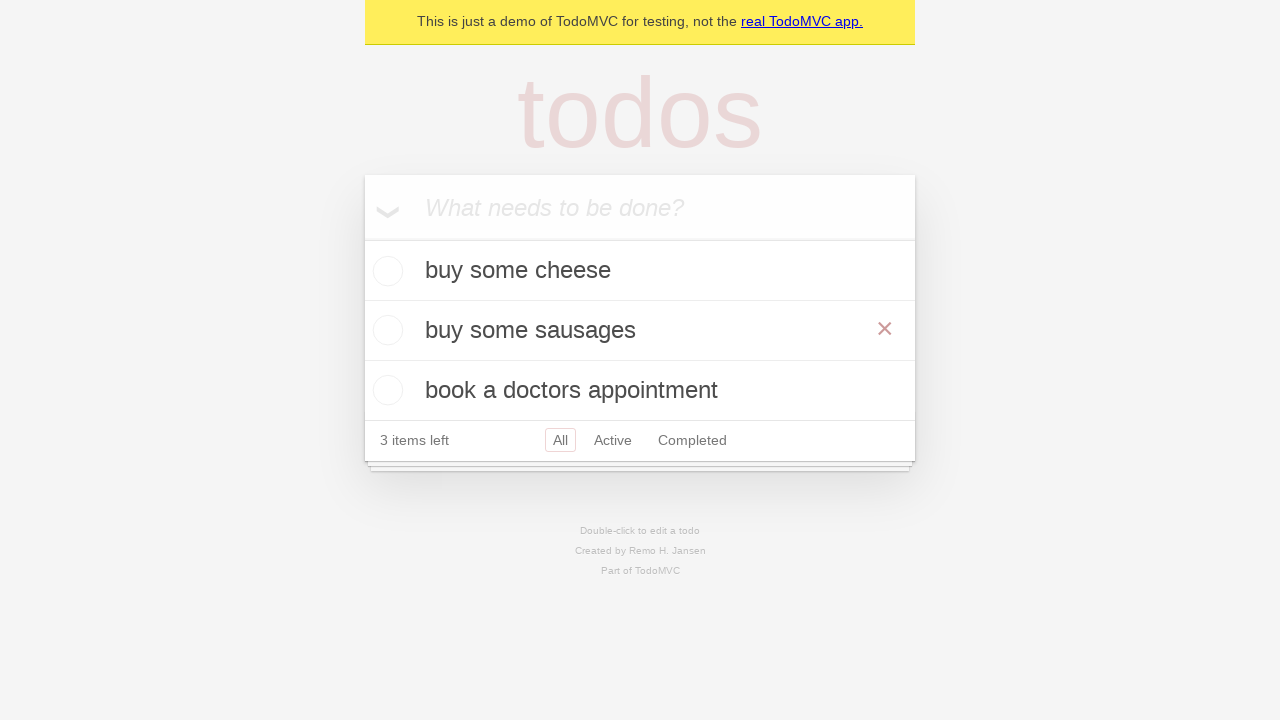